Tests the Playwright homepage by verifying the page title, checking the "Get Started" link has the correct href attribute, clicking it, and verifying navigation to the intro page.

Starting URL: https://playwright.dev

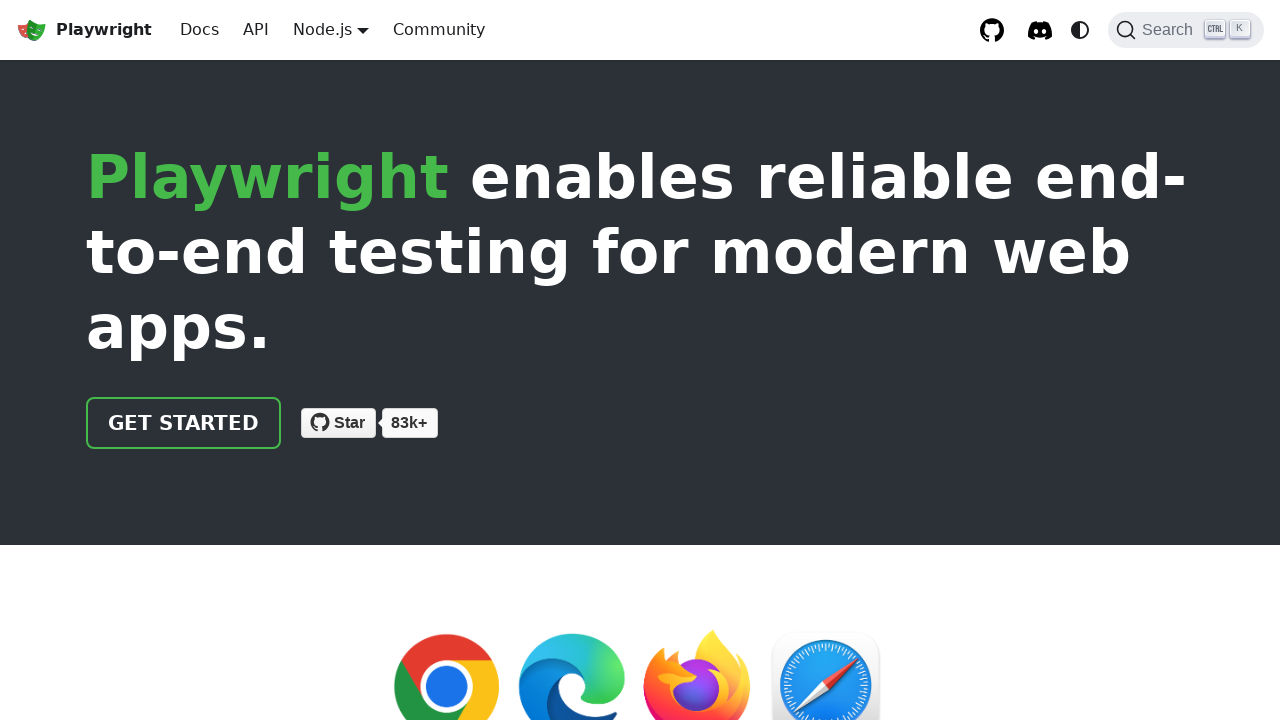

Verified page title contains 'Playwright'
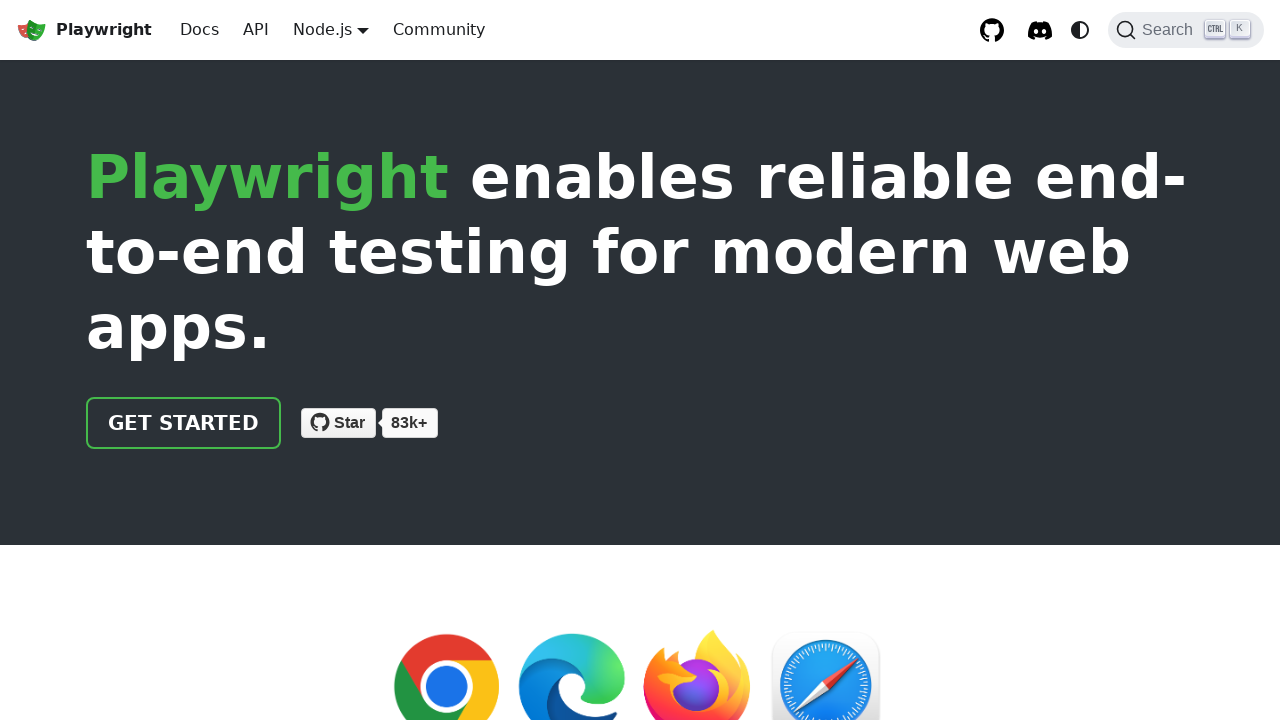

Located 'Get Started' link
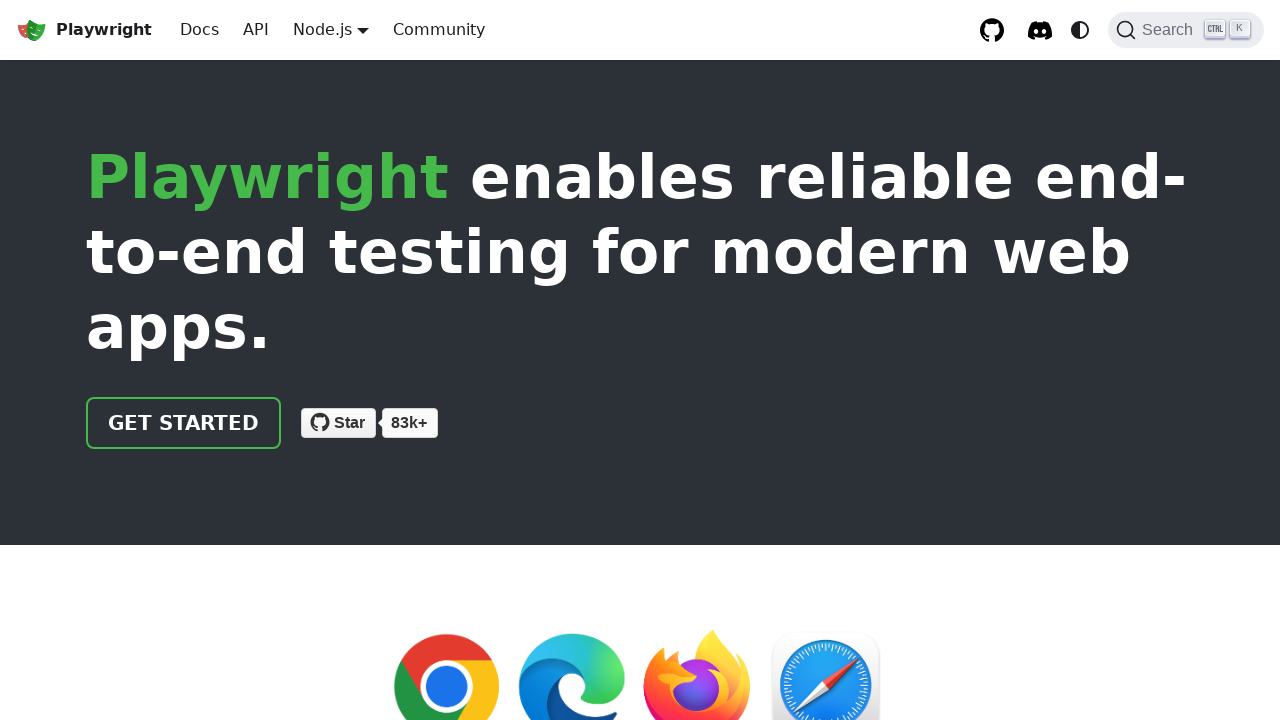

Verified 'Get Started' link has href attribute '/docs/intro'
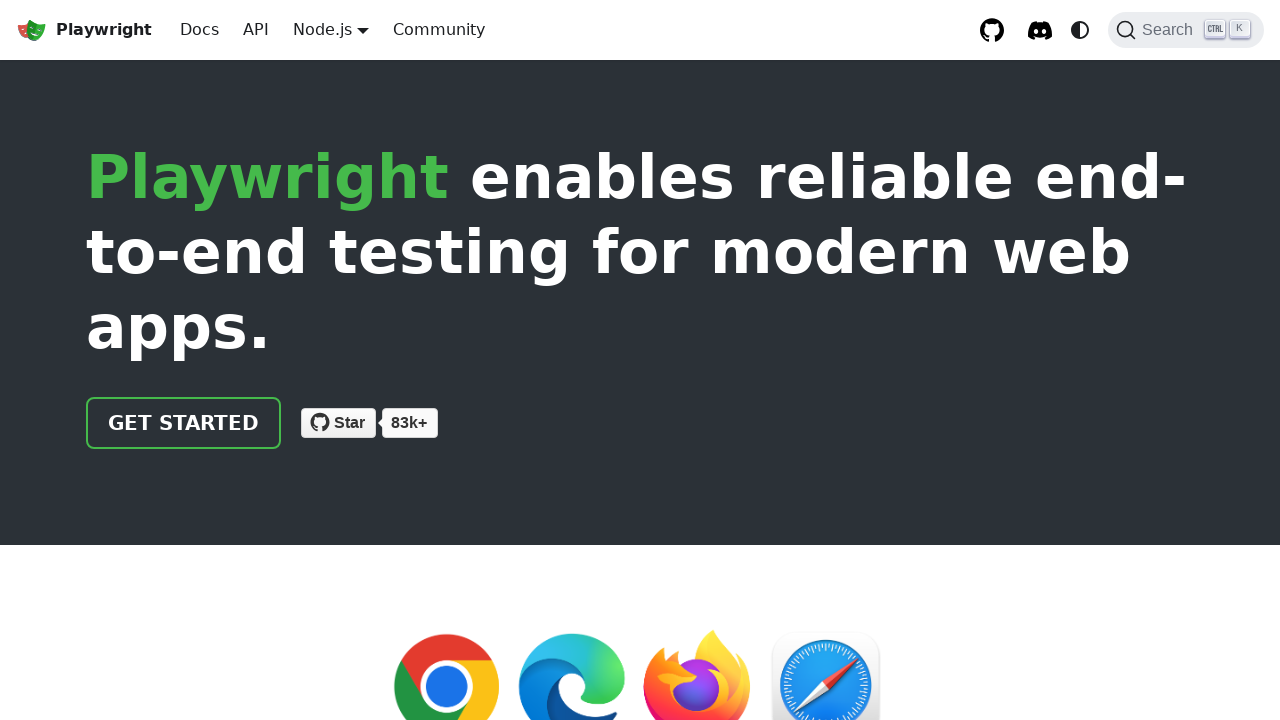

Clicked 'Get Started' link at (184, 423) on text=Get Started
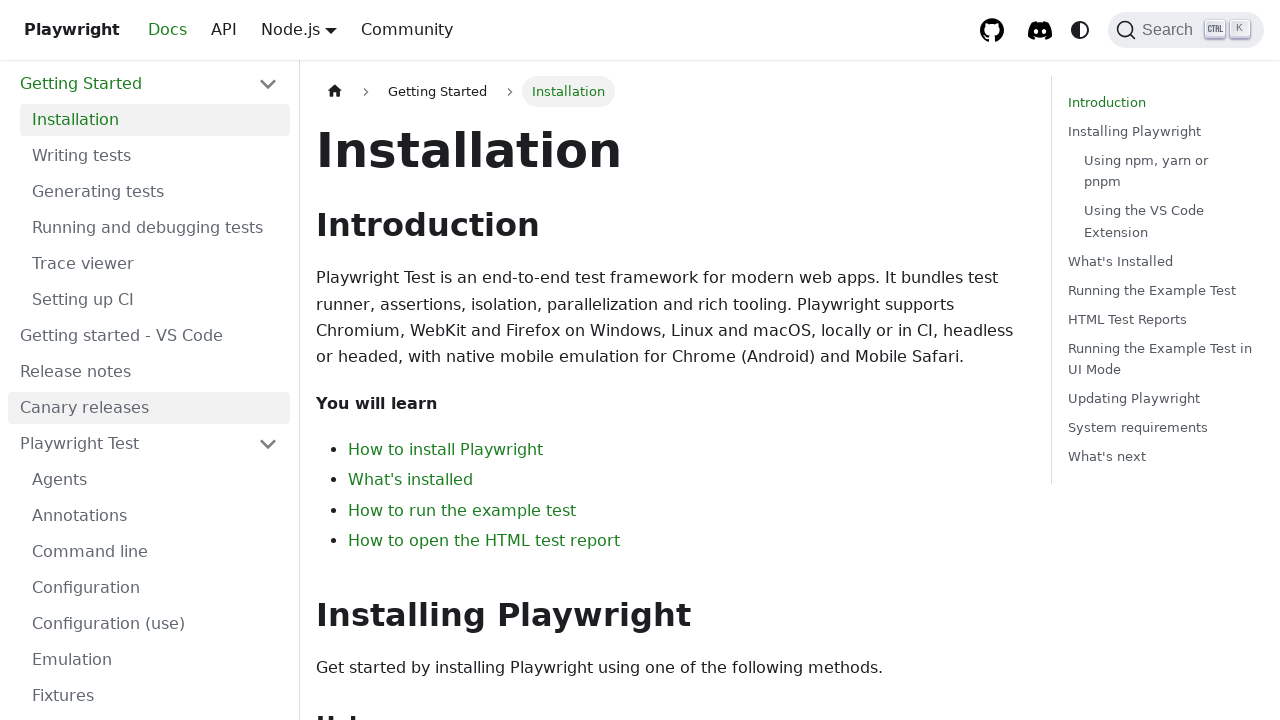

Verified navigation to intro page (URL contains 'intro')
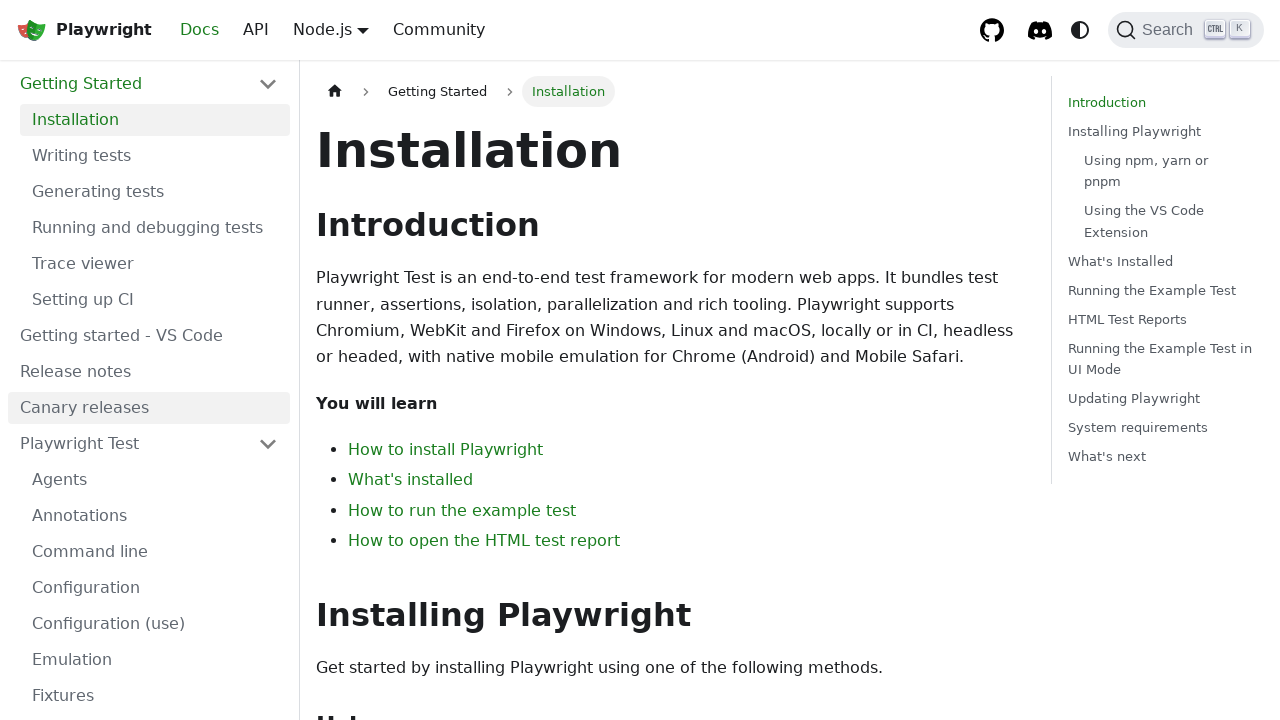

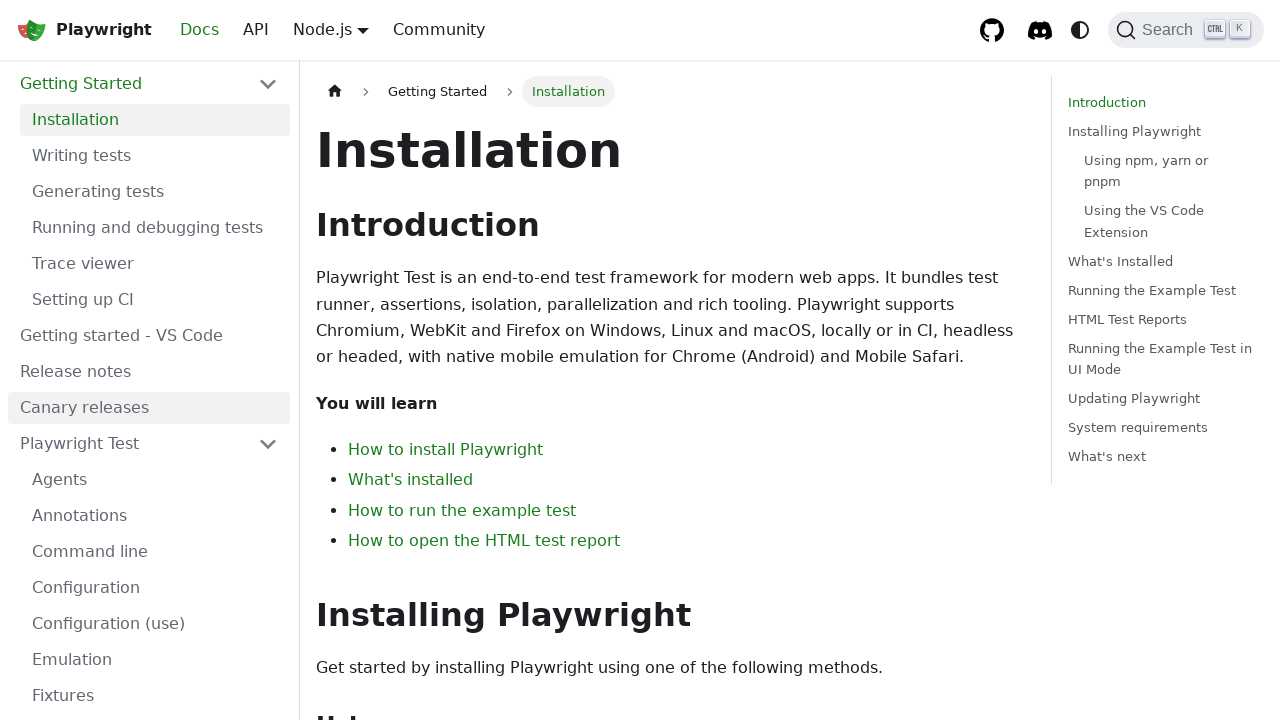